Tests that edits are saved when the edit field loses focus (blur event)

Starting URL: https://demo.playwright.dev/todomvc

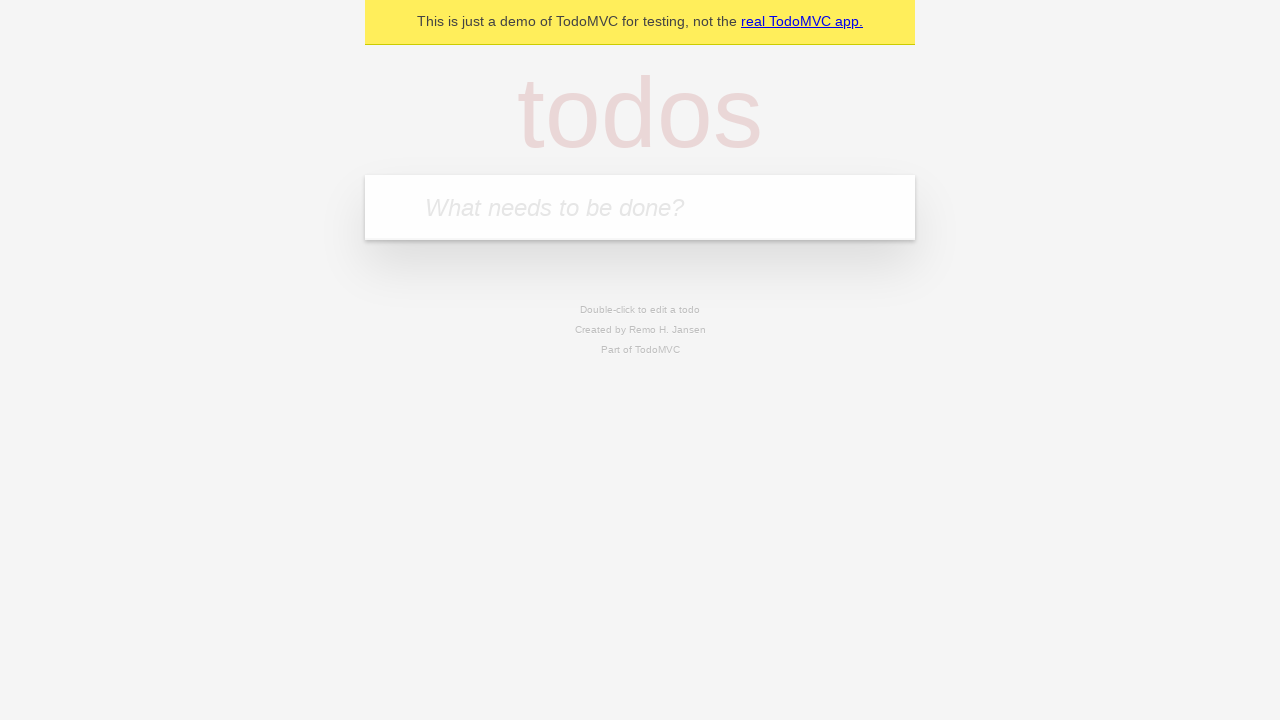

Filled todo input with 'buy some cheese' on internal:attr=[placeholder="What needs to be done?"i]
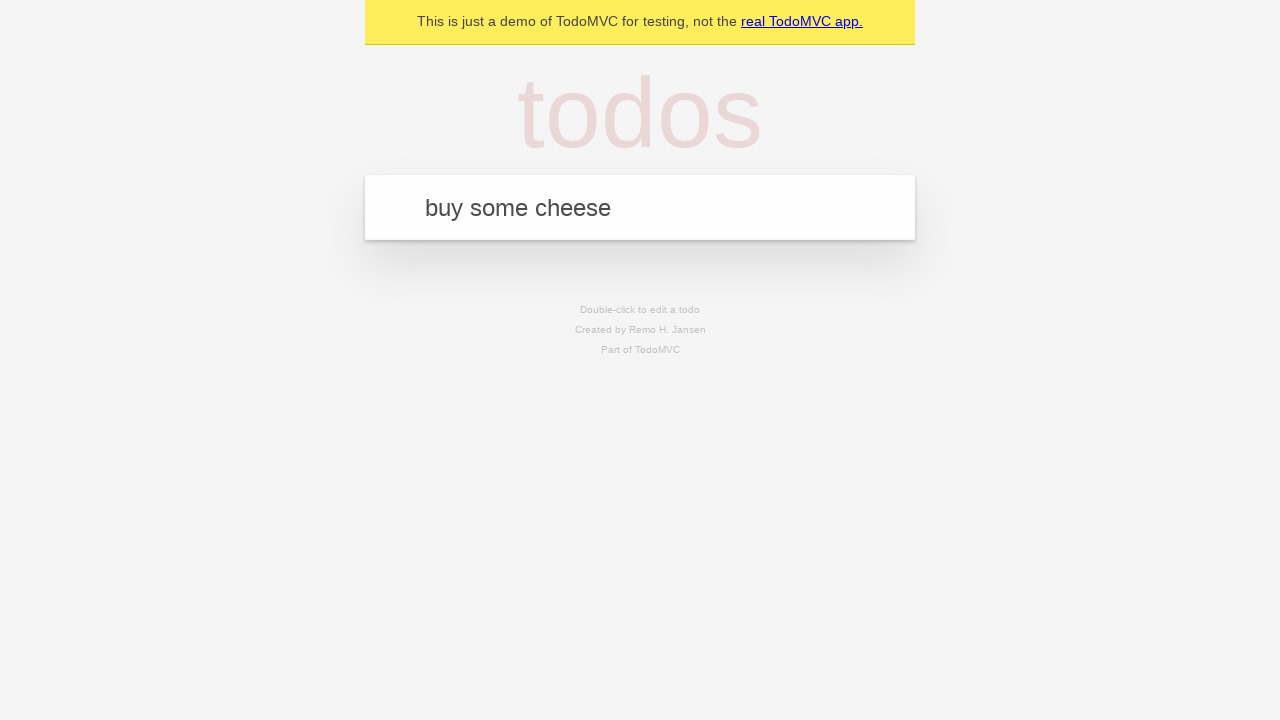

Pressed Enter to create first todo on internal:attr=[placeholder="What needs to be done?"i]
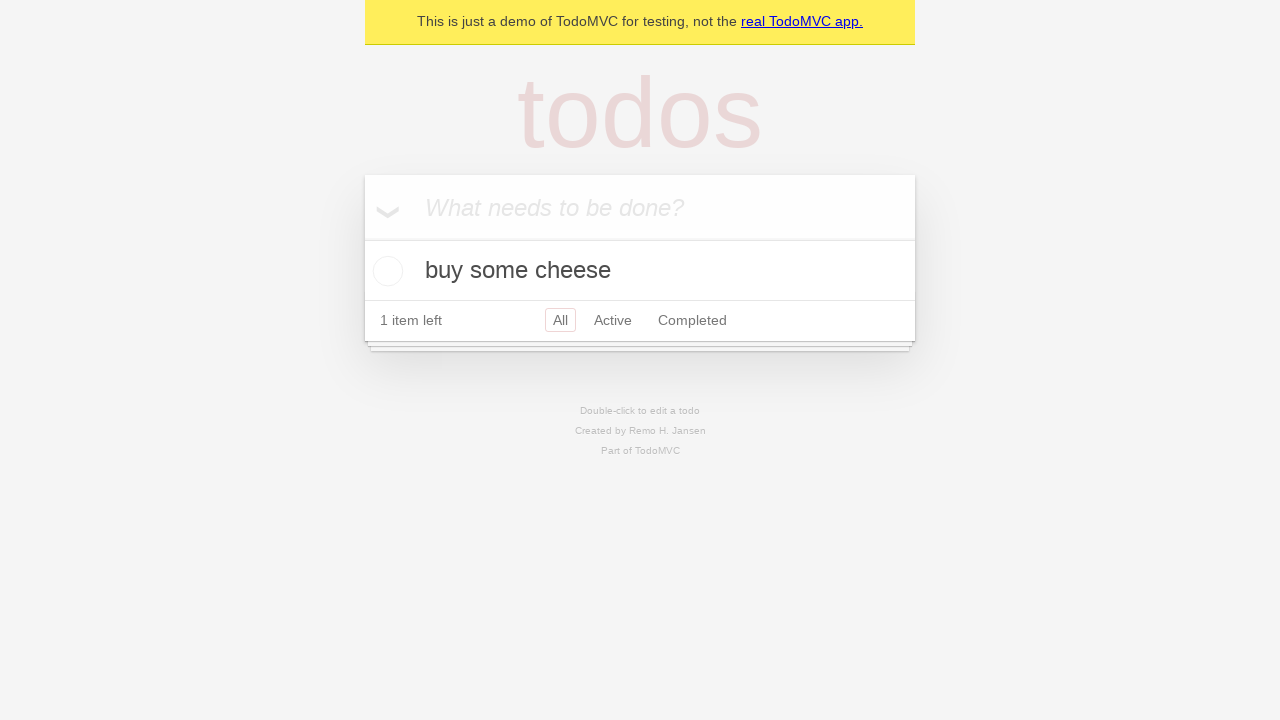

Filled todo input with 'feed the cat' on internal:attr=[placeholder="What needs to be done?"i]
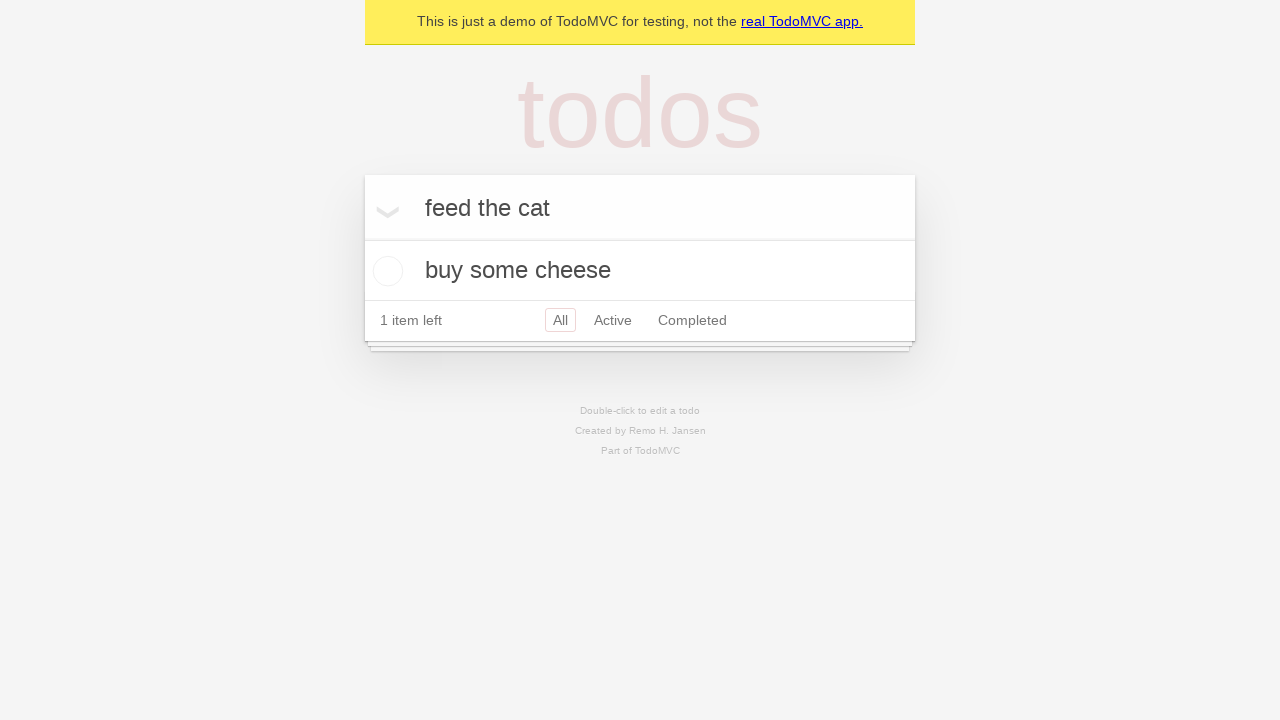

Pressed Enter to create second todo on internal:attr=[placeholder="What needs to be done?"i]
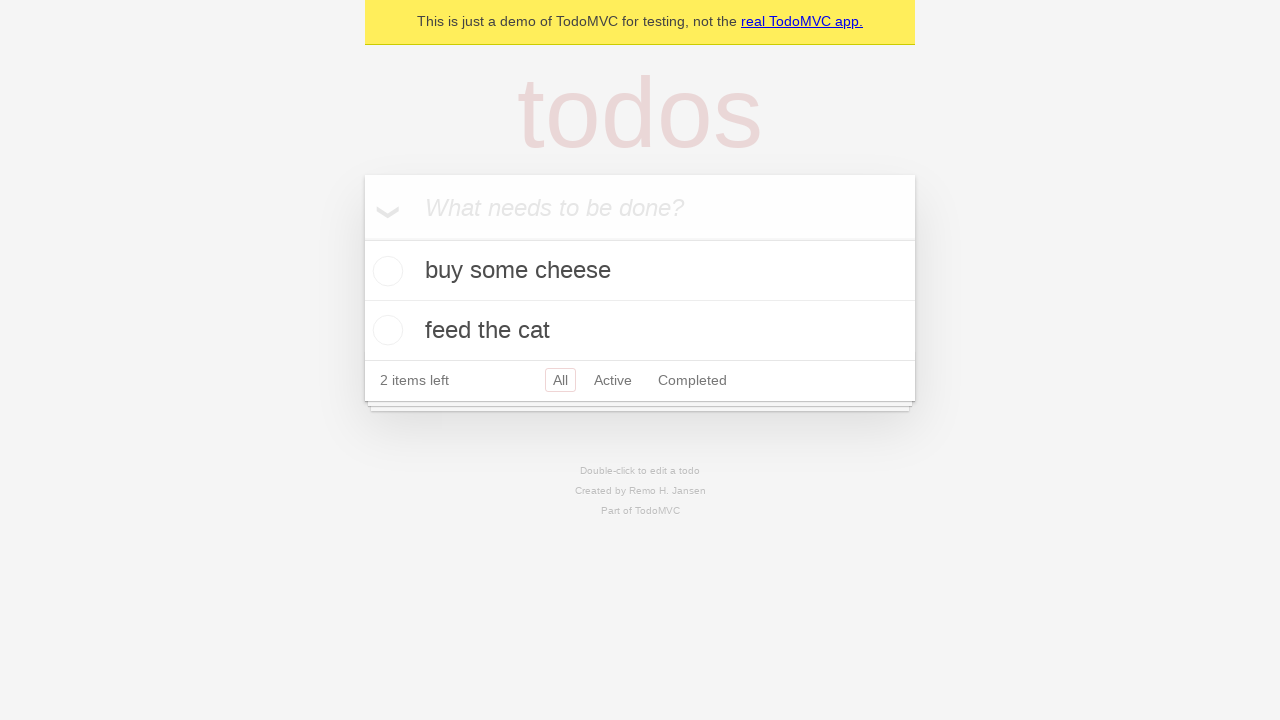

Filled todo input with 'book a doctors appointment' on internal:attr=[placeholder="What needs to be done?"i]
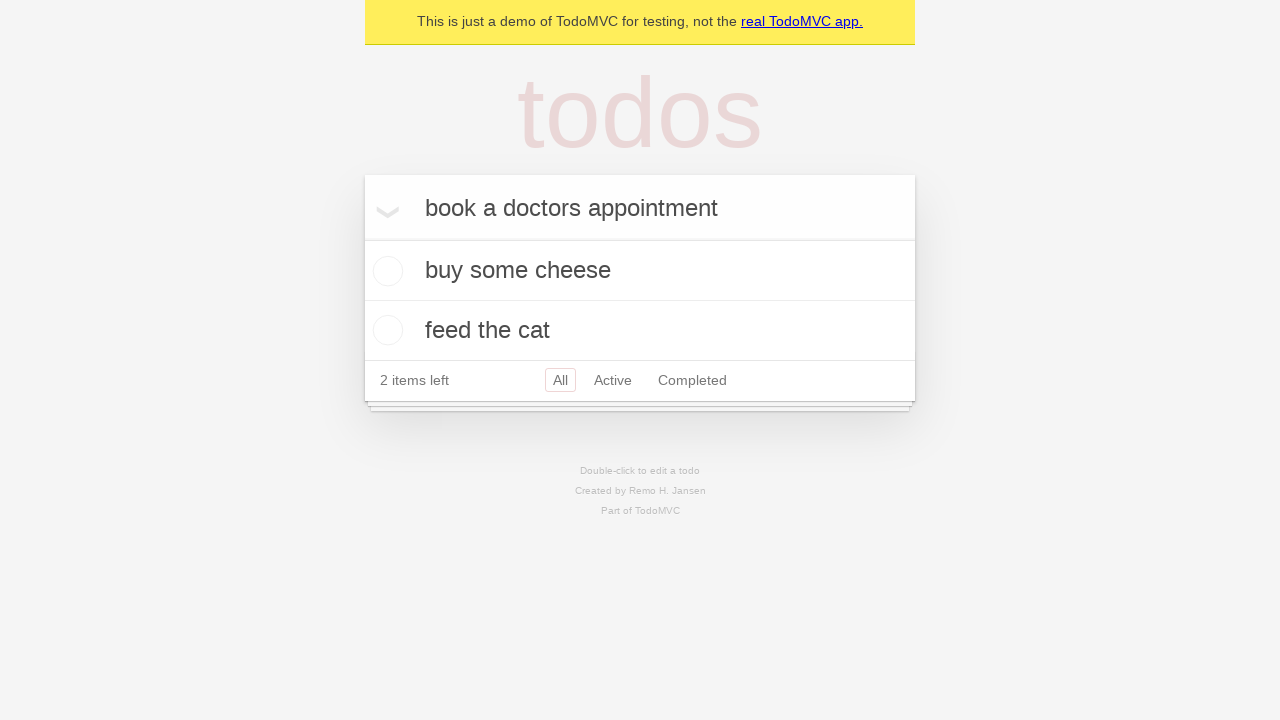

Pressed Enter to create third todo on internal:attr=[placeholder="What needs to be done?"i]
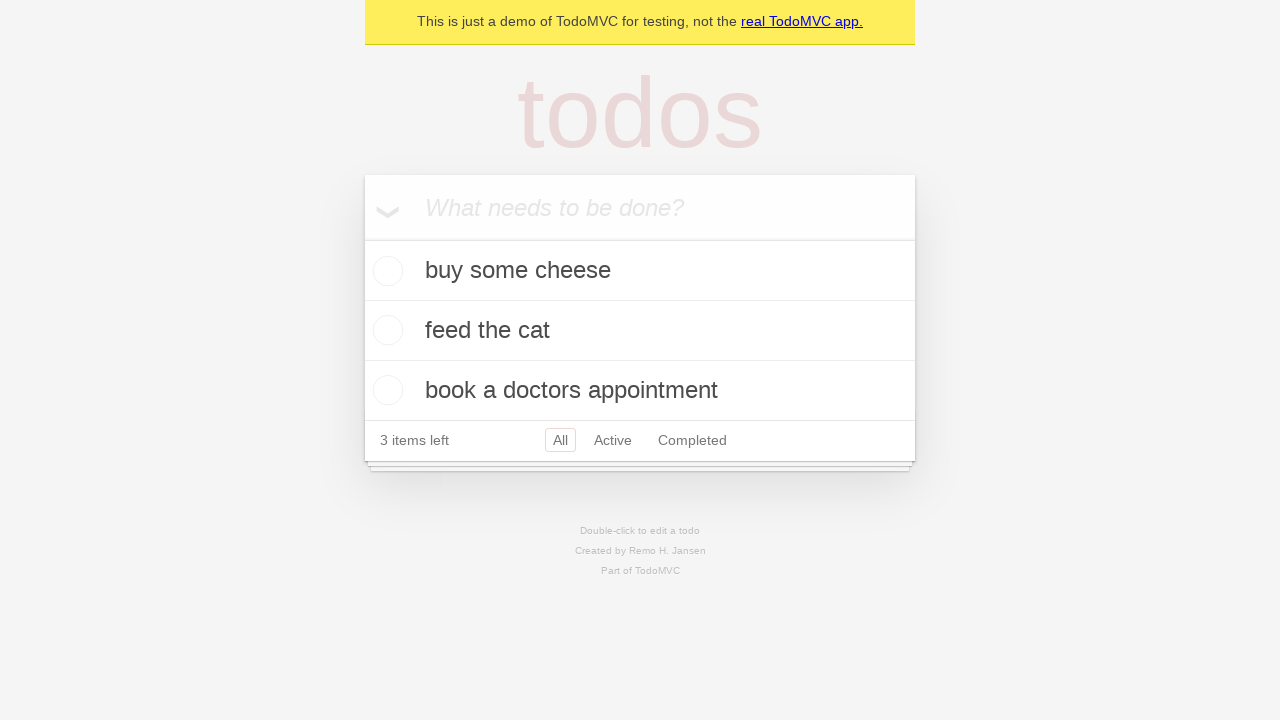

Double-clicked second todo to enter edit mode at (640, 331) on [data-testid='todo-item'] >> nth=1
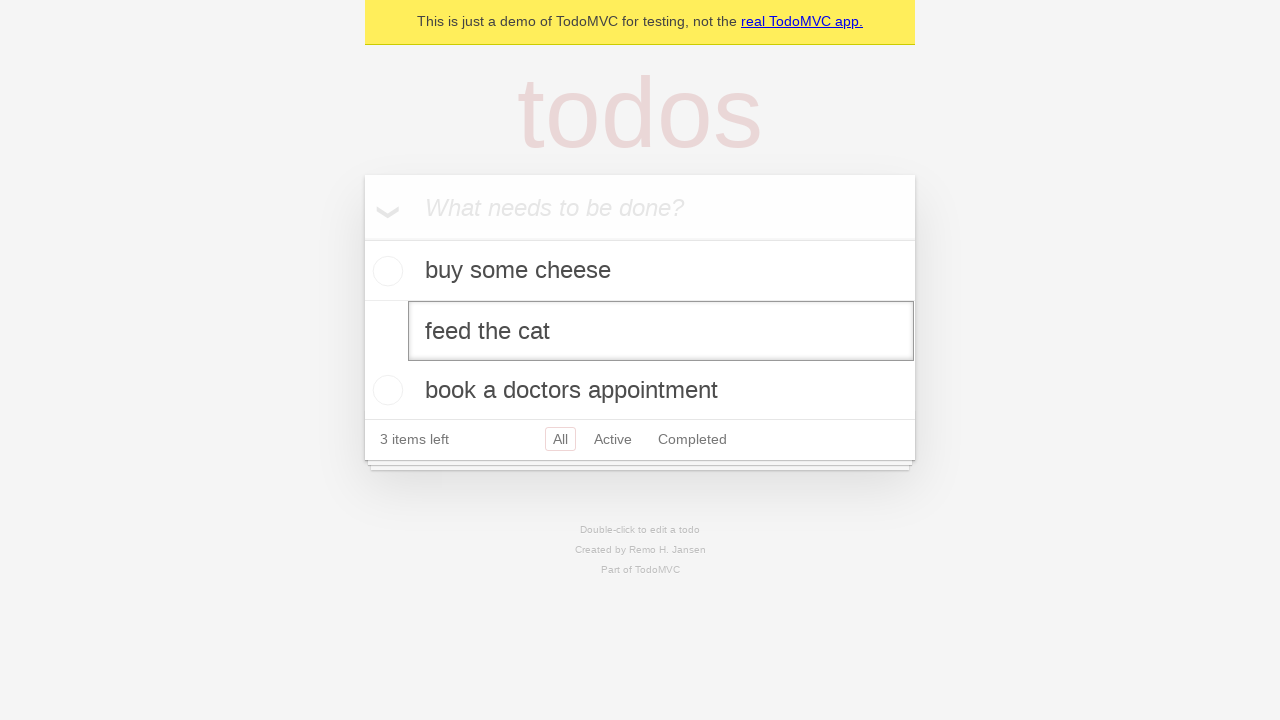

Filled edit field with 'buy some sausages' on [data-testid='todo-item'] >> nth=1 >> internal:role=textbox[name="Edit"i]
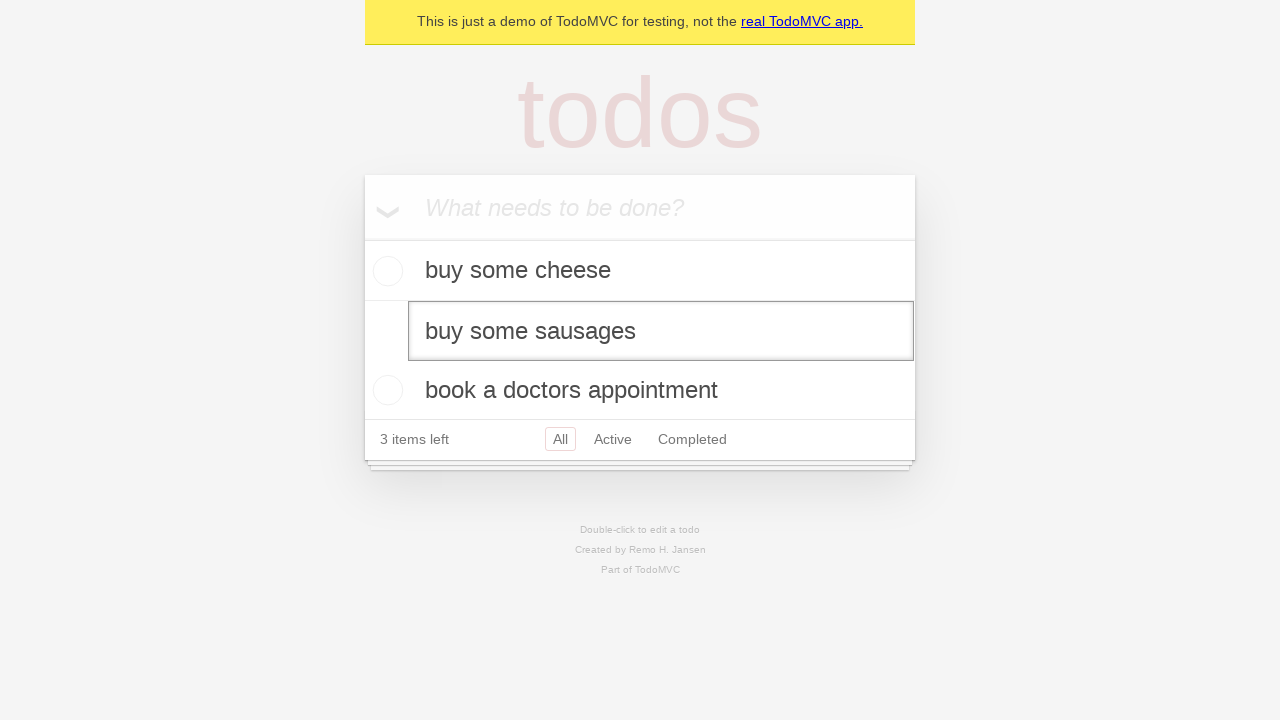

Dispatched blur event to save todo edit
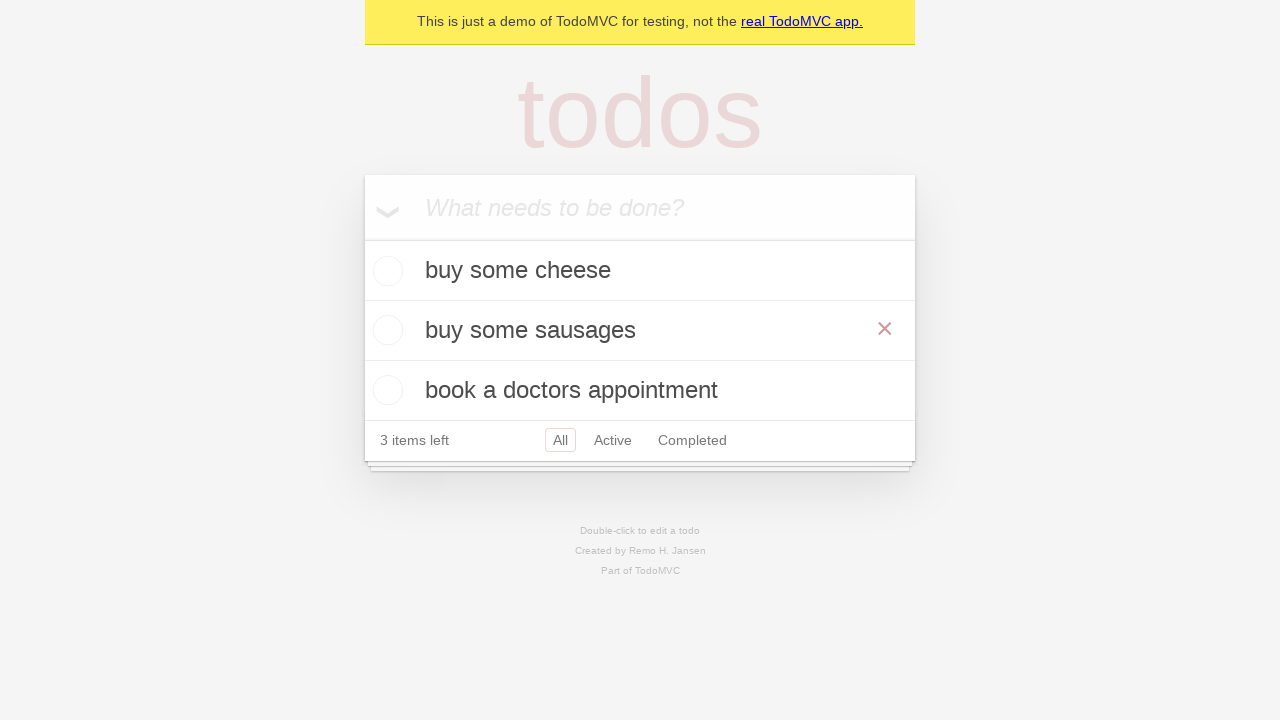

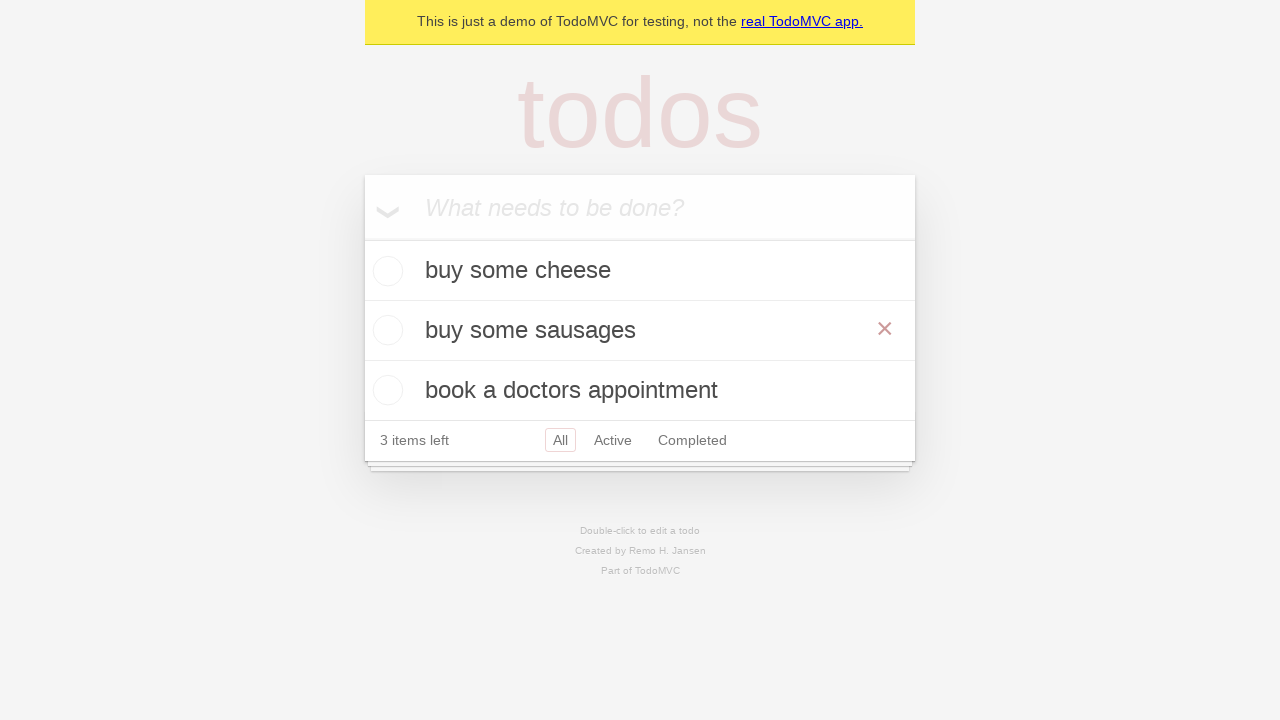